Navigates to an automation practice page and locates an element using parent-child XPath traversal

Starting URL: https://rahulshettyacademy.com/AutomationPractice/

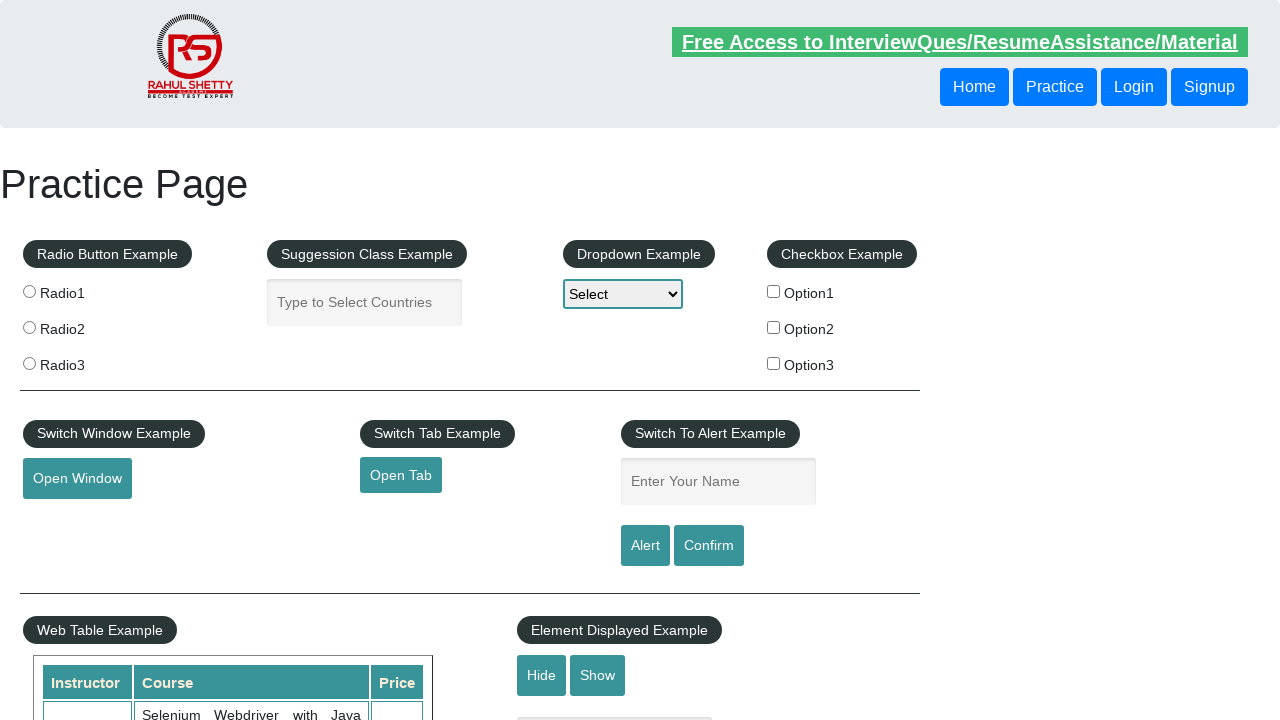

Navigated to automation practice page
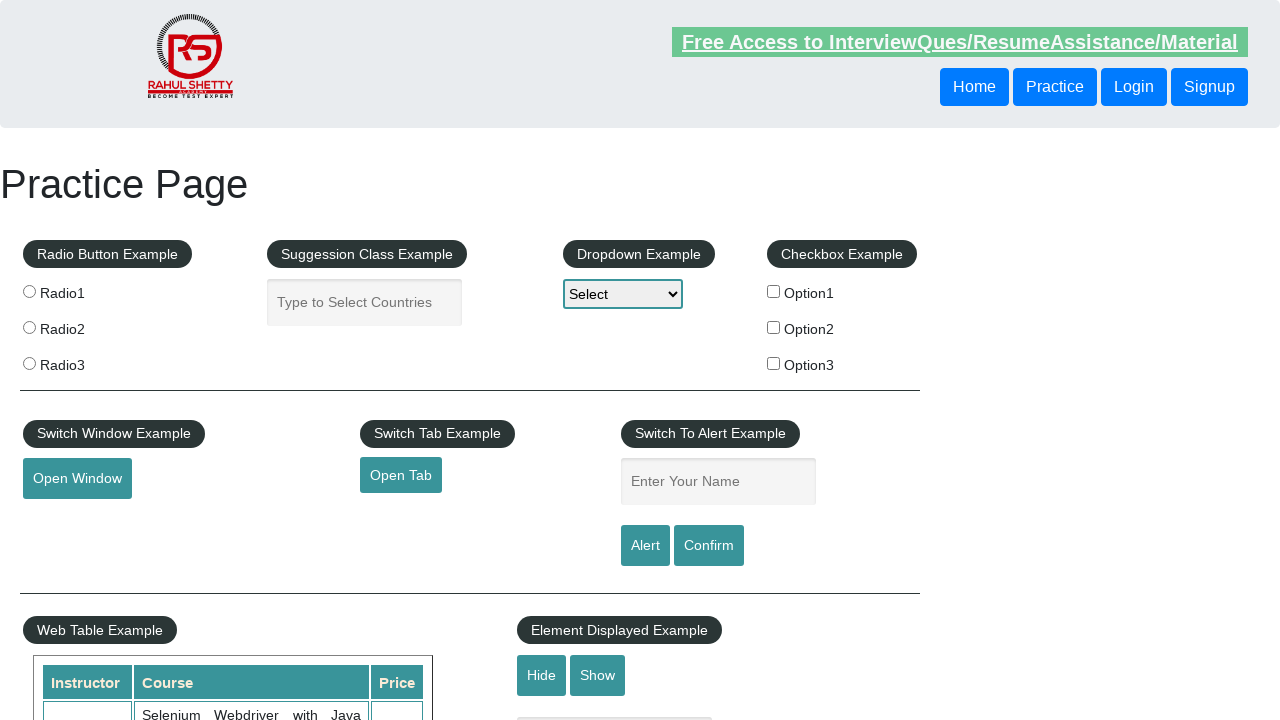

Located element using parent-child XPath traversal and retrieved text content
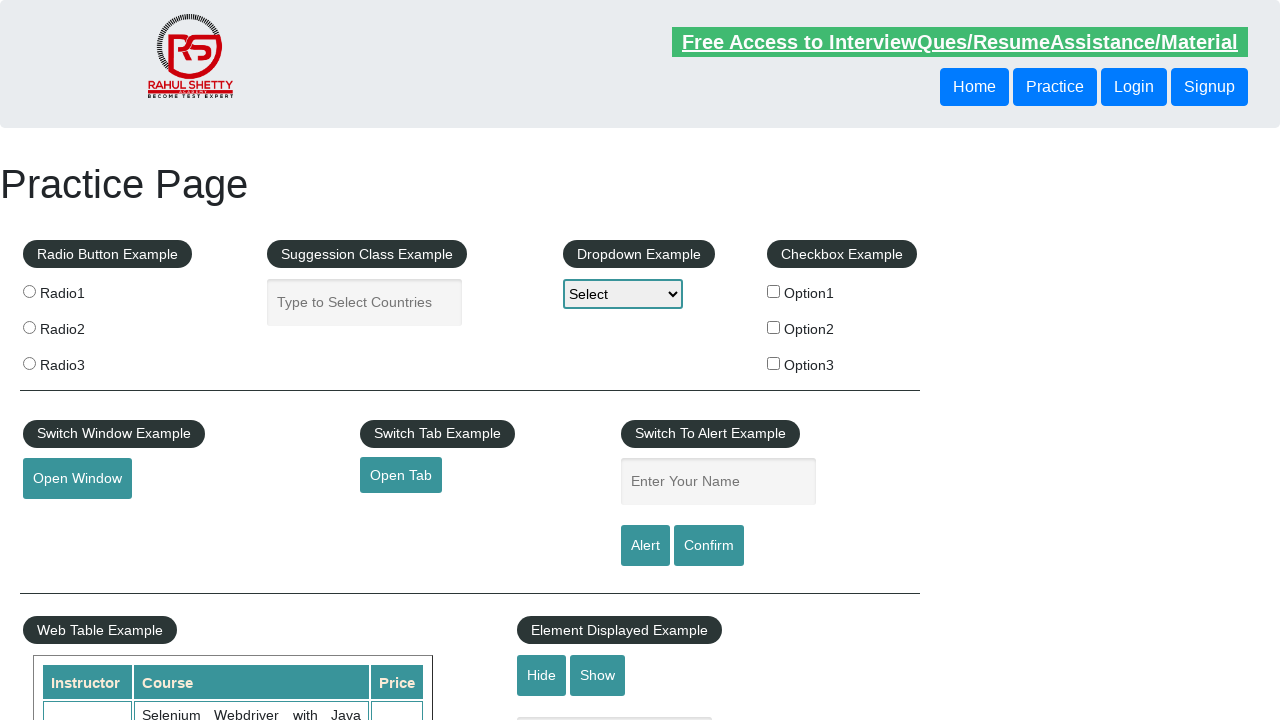

Printed button text content
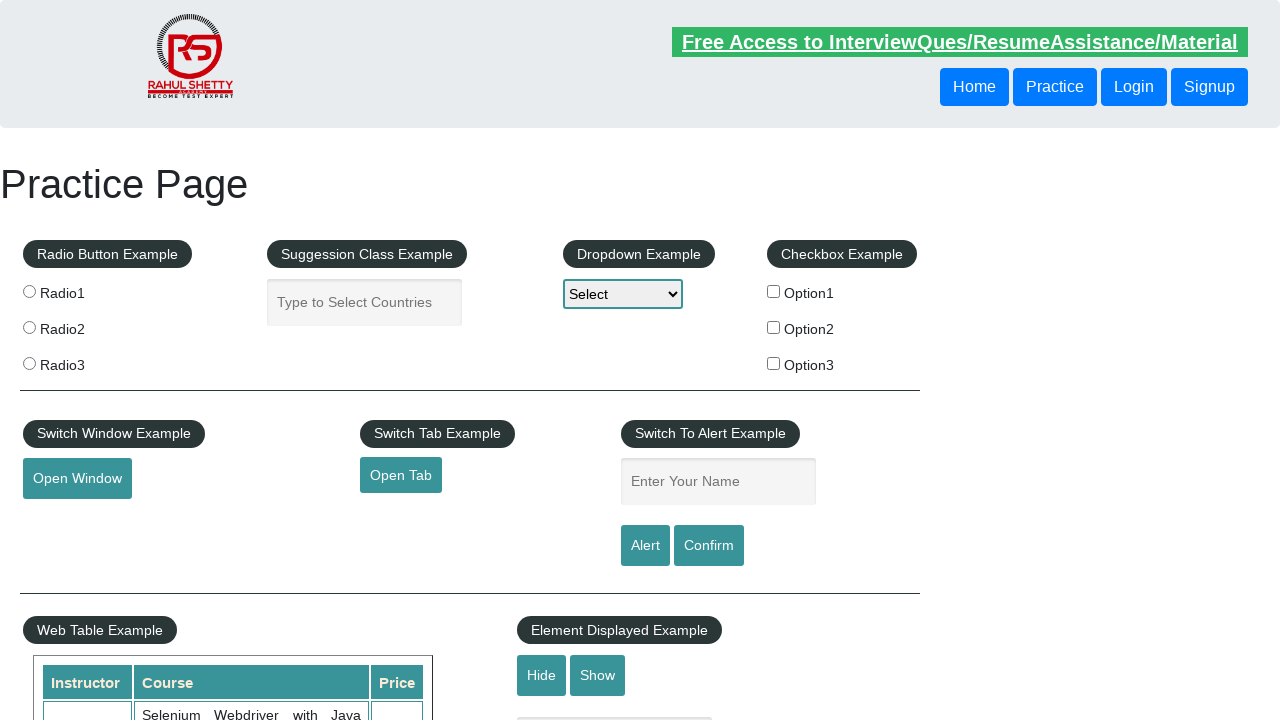

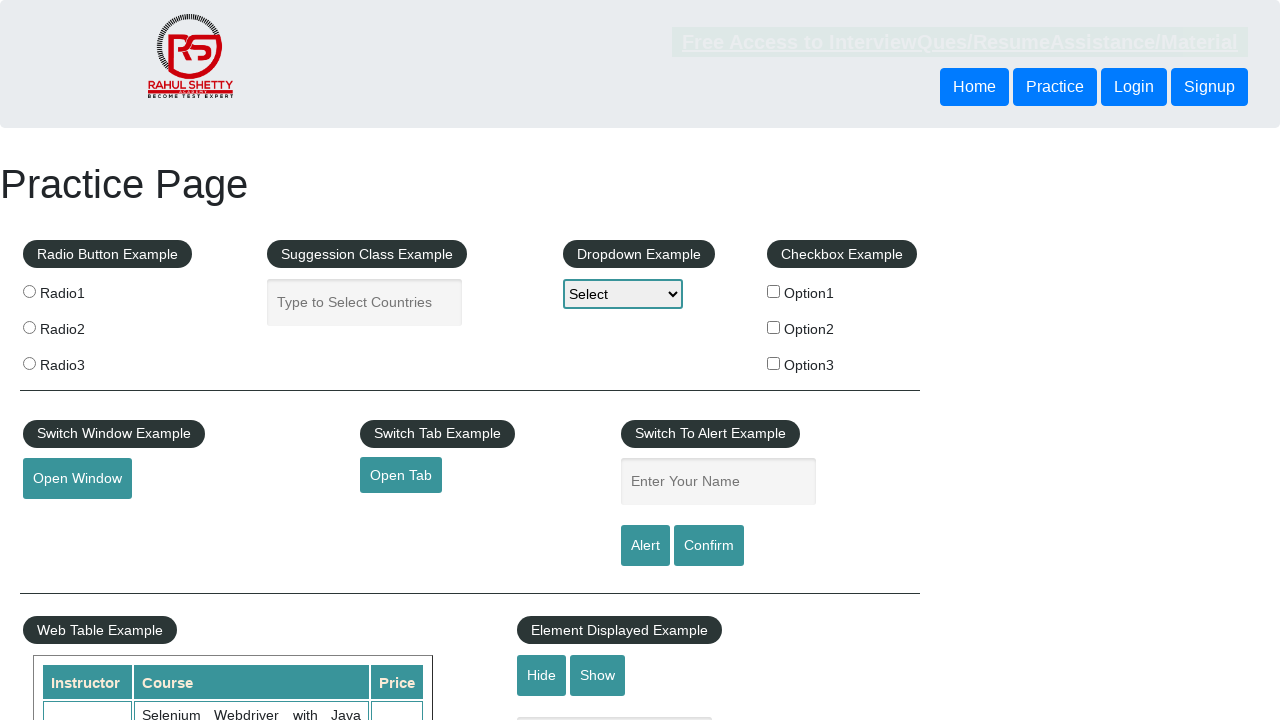